Tests copy and paste keyboard shortcuts by typing text, selecting it, cutting, and pasting twice

Starting URL: https://www.selenium.dev/selenium/web/single_text_input.html

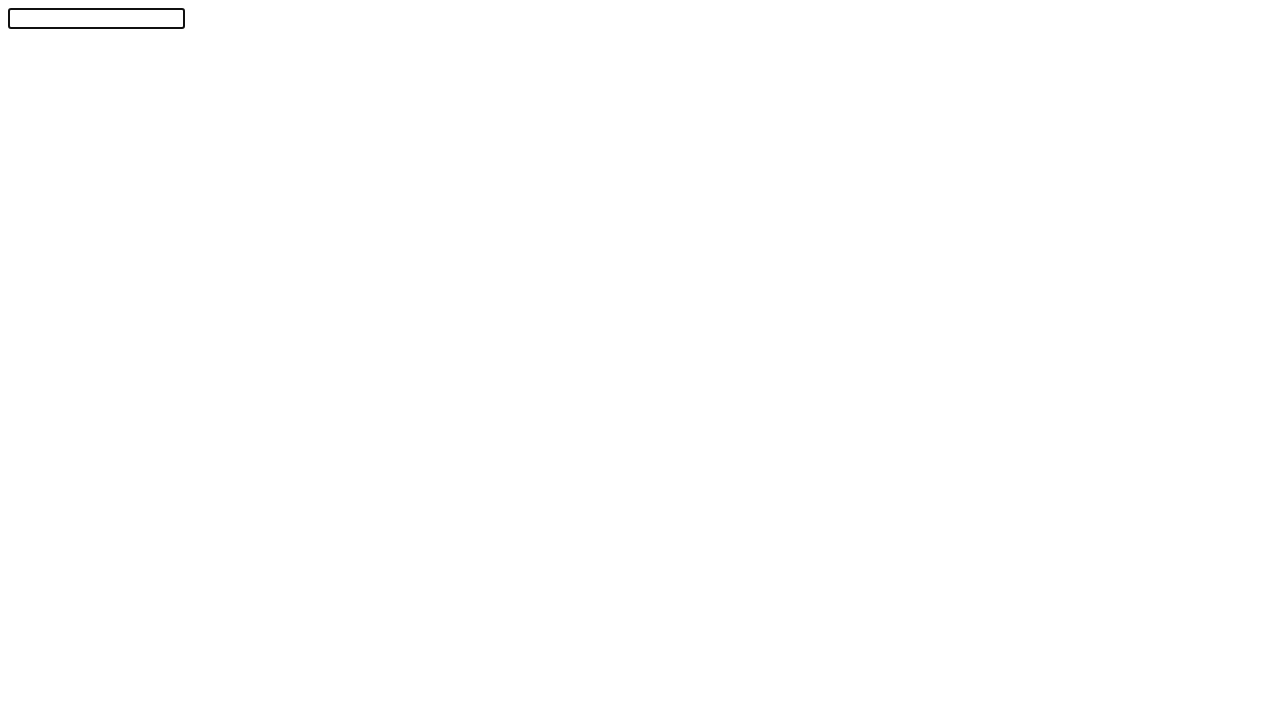

Clicked on the text input field at (96, 18) on #textInput
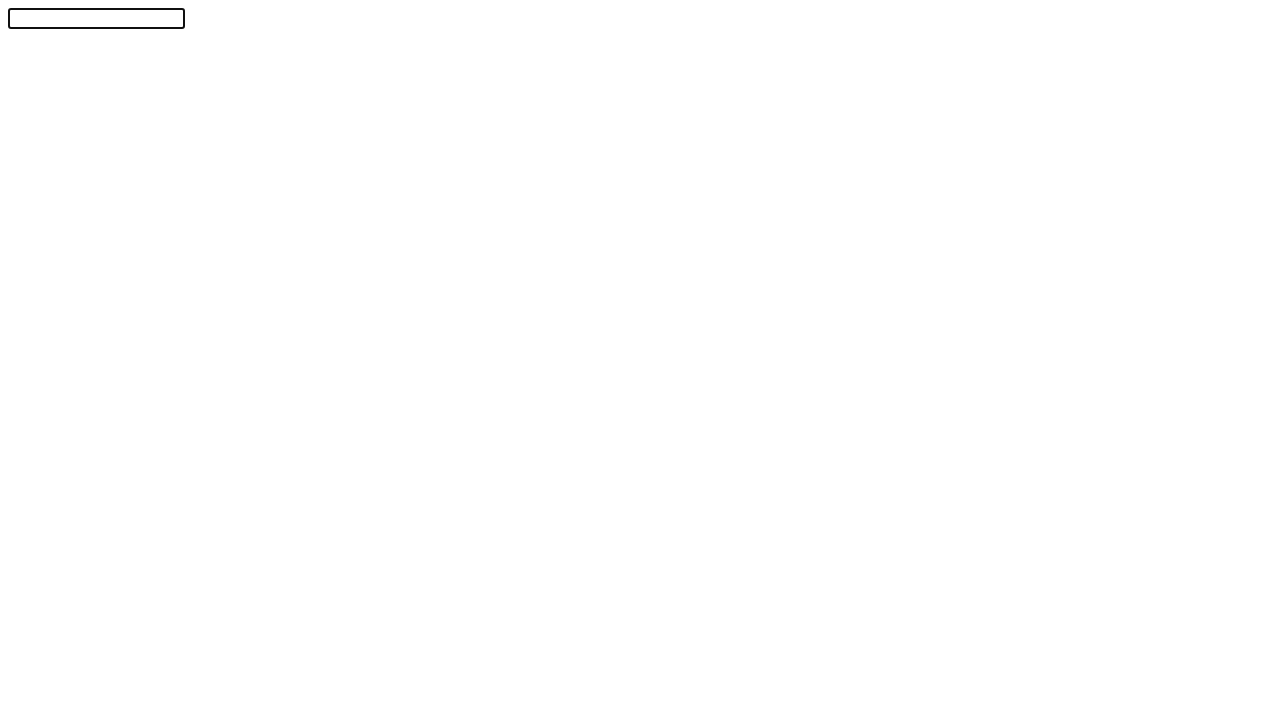

Typed 'Selenium!' into the text field
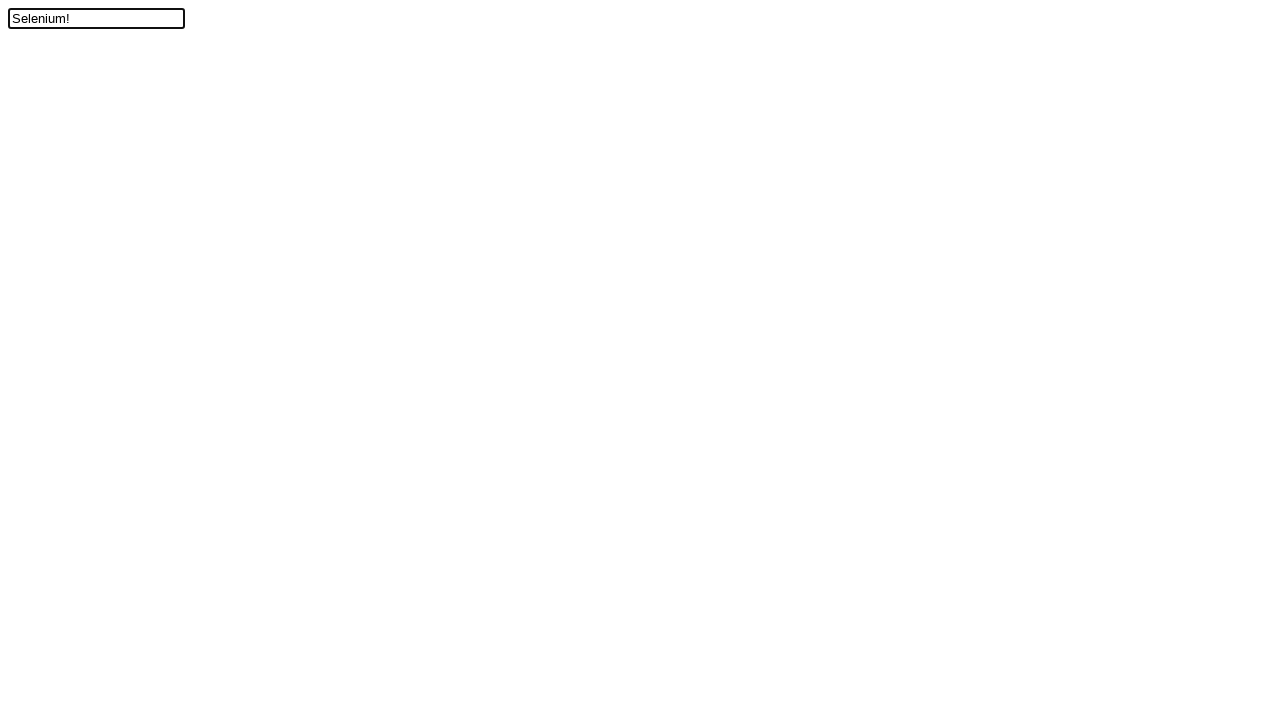

Pressed ArrowLeft to move cursor
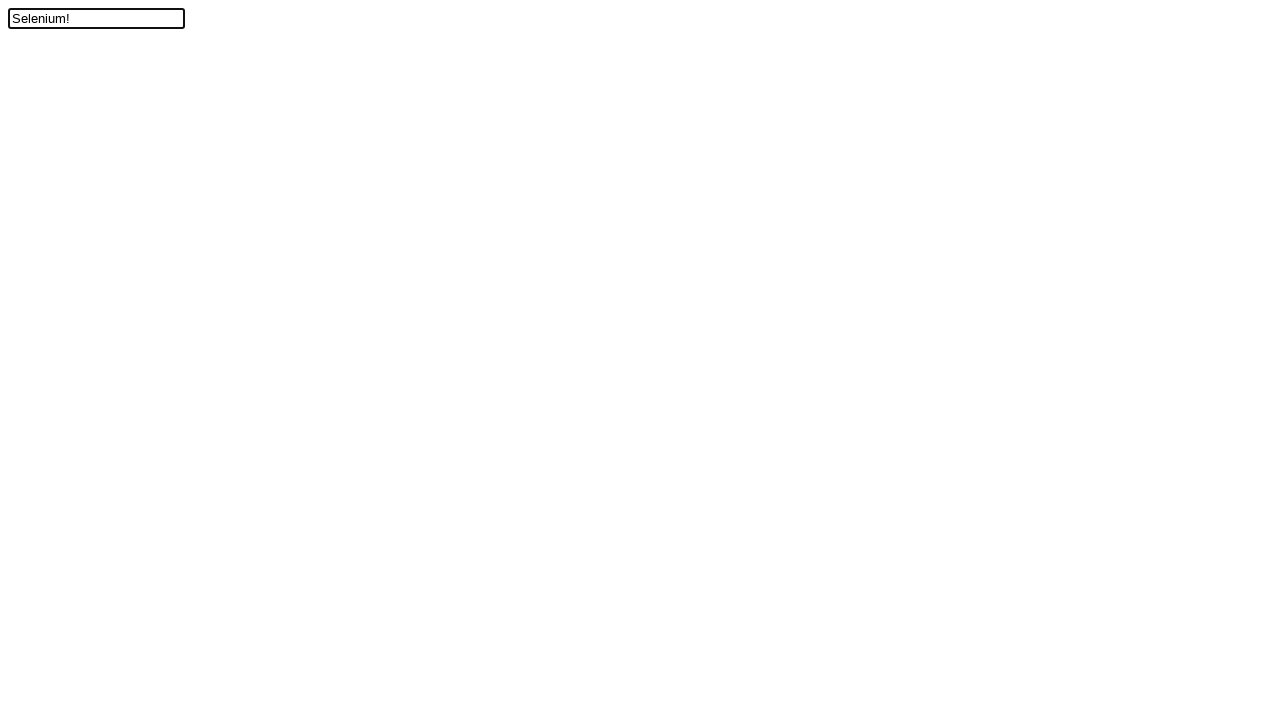

Pressed Shift down to begin selection
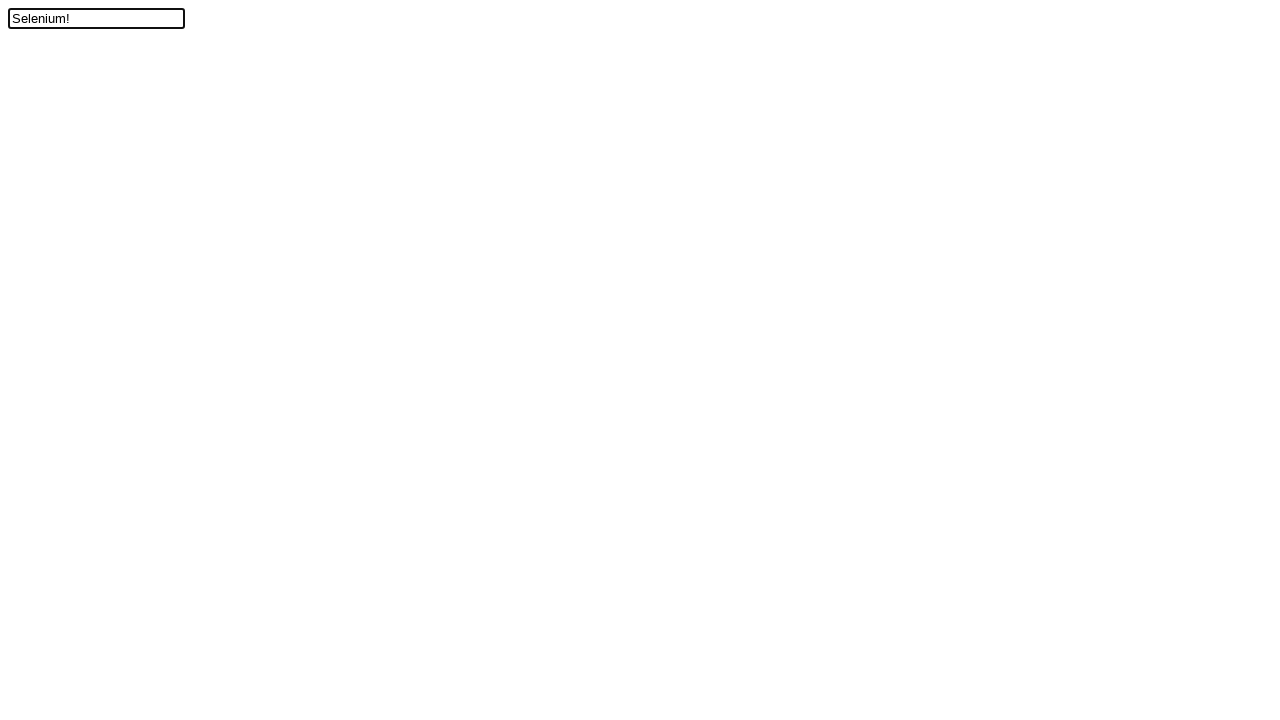

Pressed ArrowUp while holding Shift to select text
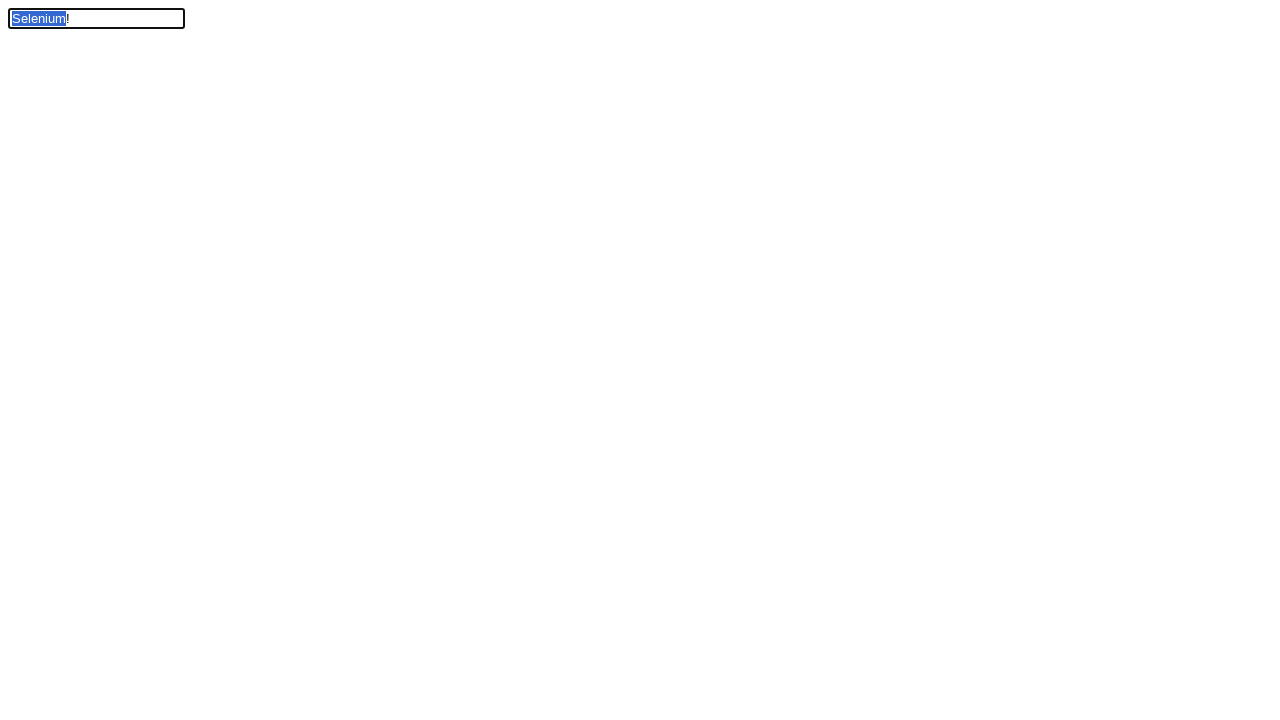

Released Shift to complete text selection
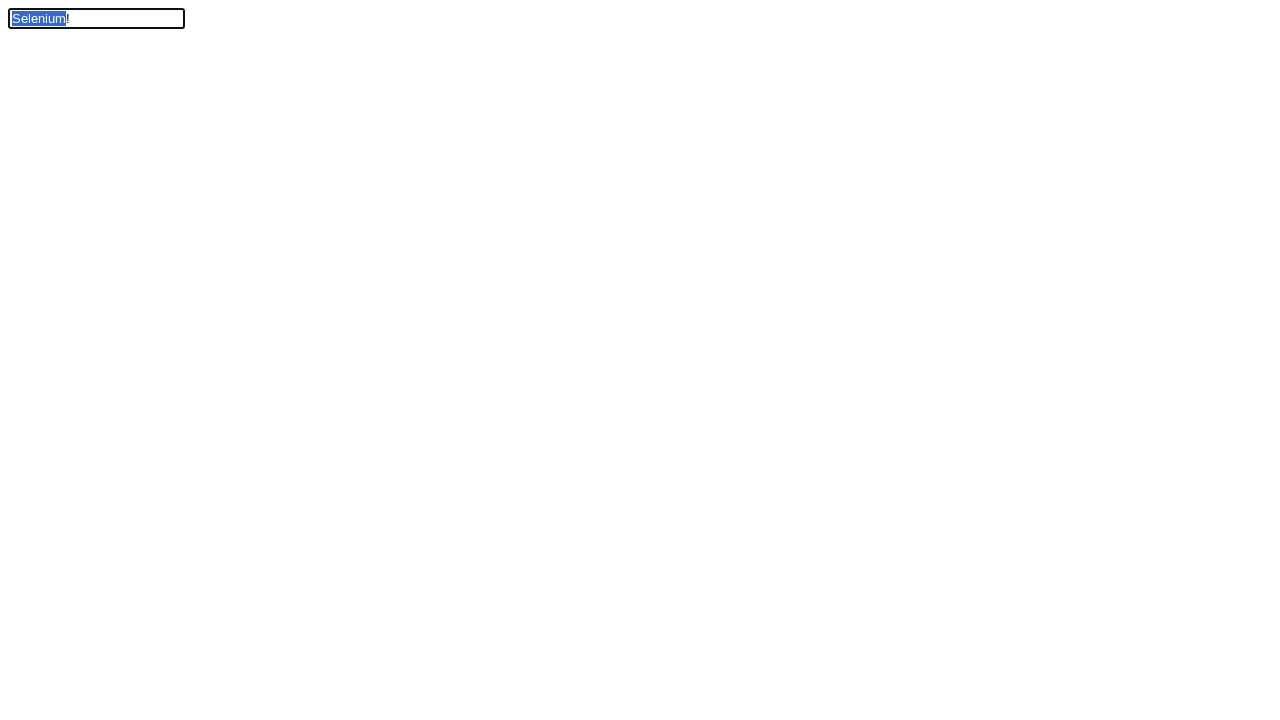

Pressed Control down to begin cut/paste sequence
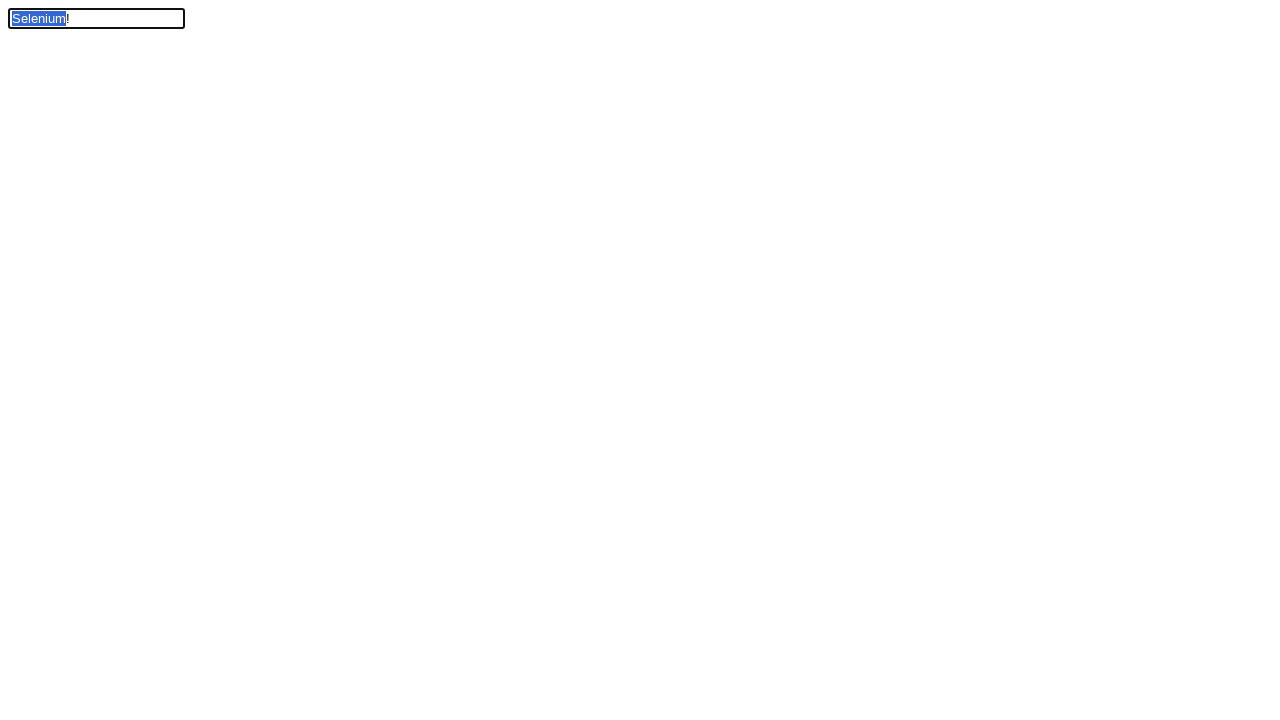

Pressed X to cut the selected text
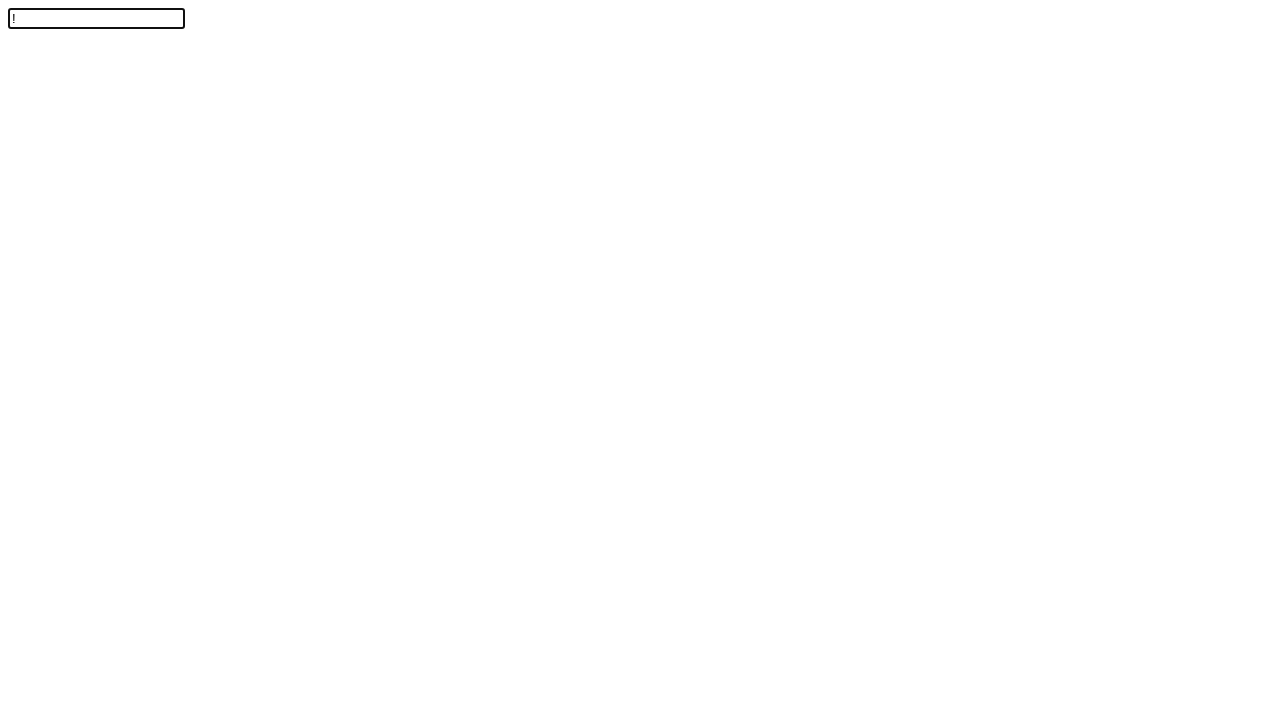

Pressed V to paste the text (first paste)
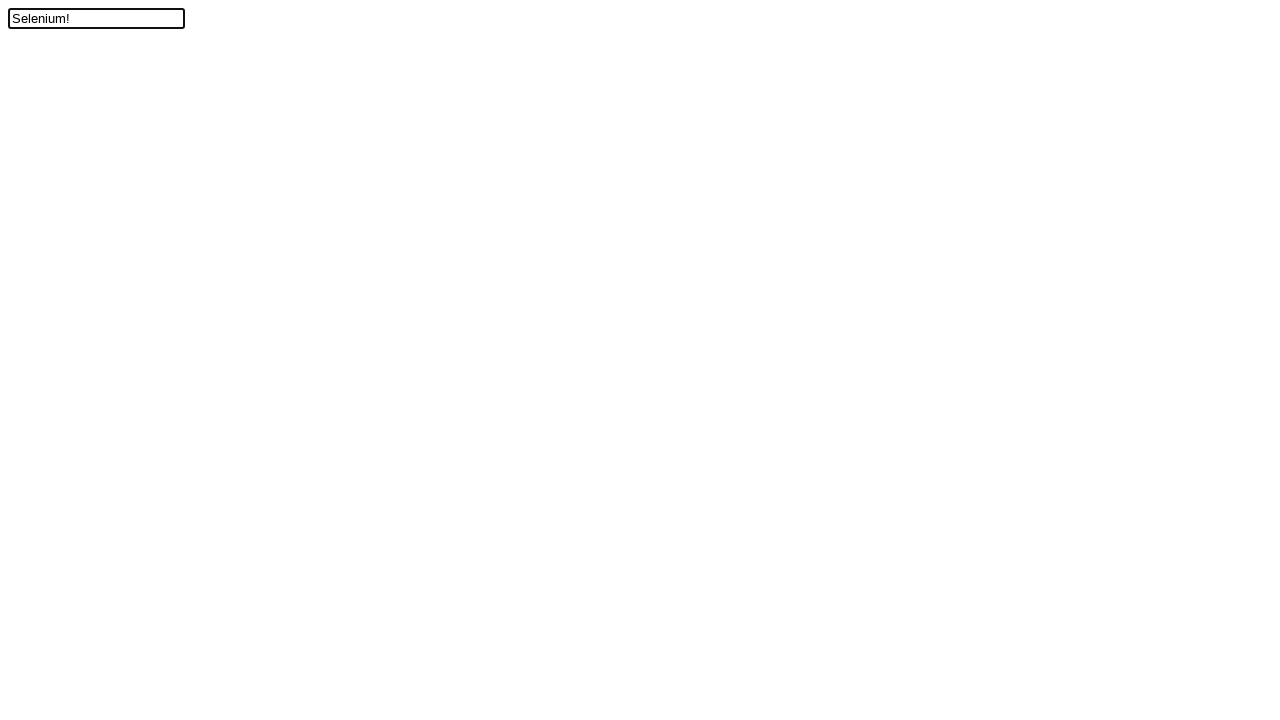

Pressed V to paste the text (second paste)
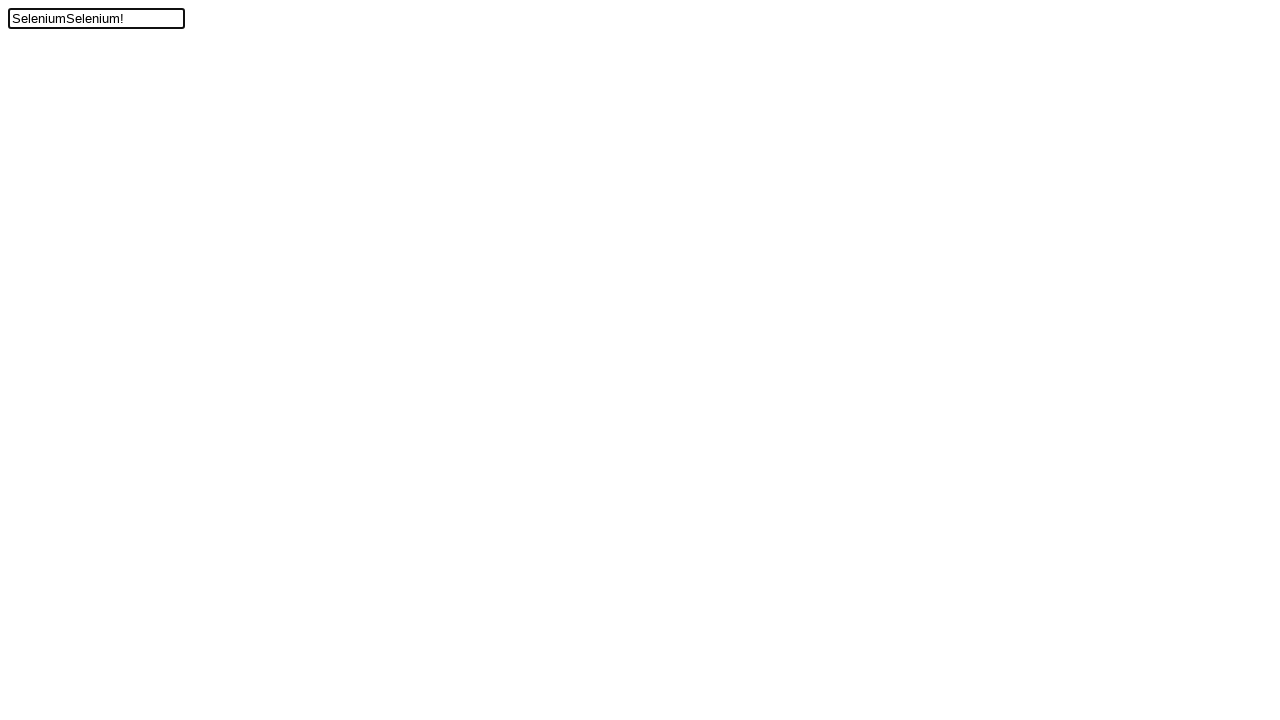

Released Control to complete cut/paste sequence
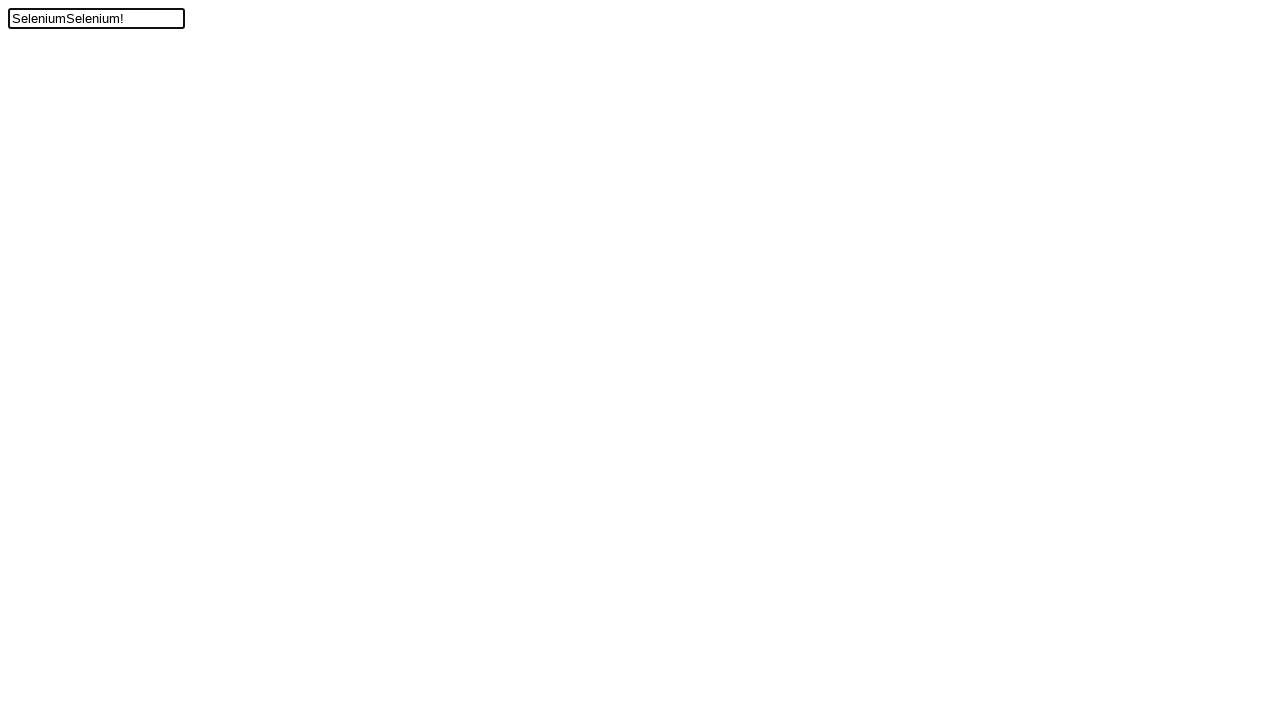

Verified text field contains 'SeleniumSelenium!' as expected
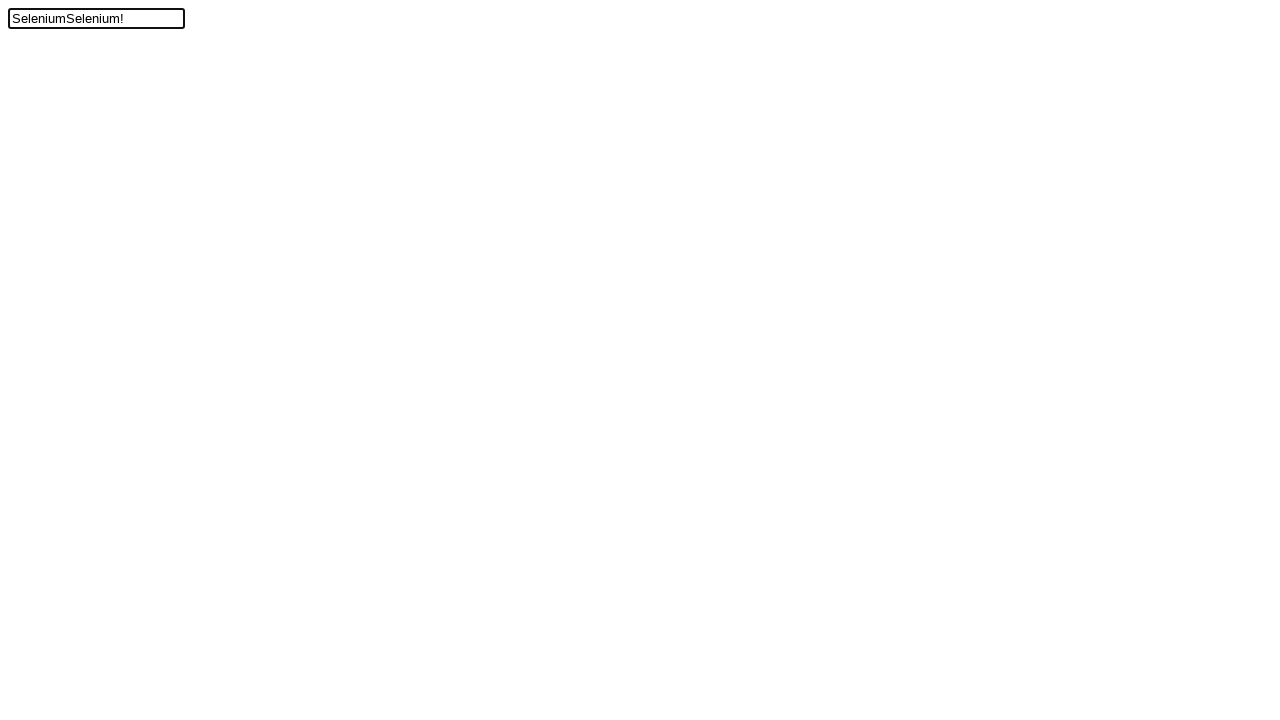

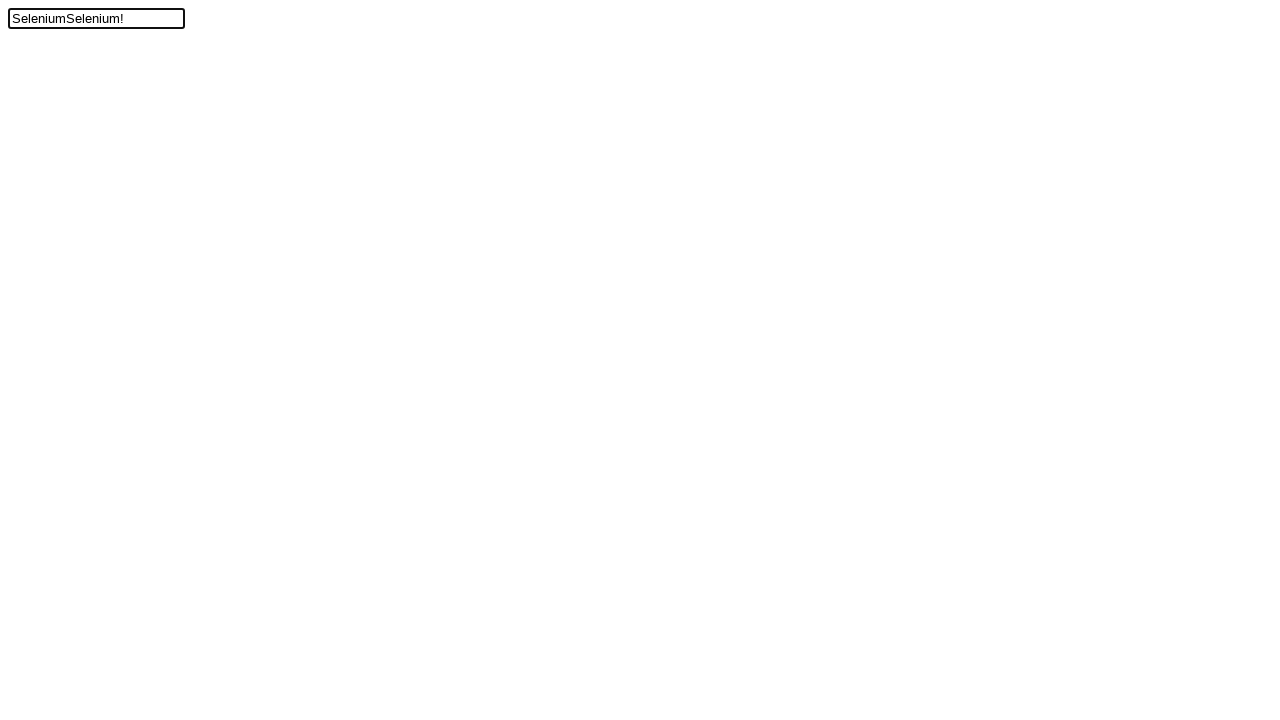